Tests the SpiceJet booking page by checking that the return date field has specific style attributes (opacity 0.5), verifying the field's enabled/disabled visual state.

Starting URL: https://book.spicejet.com/

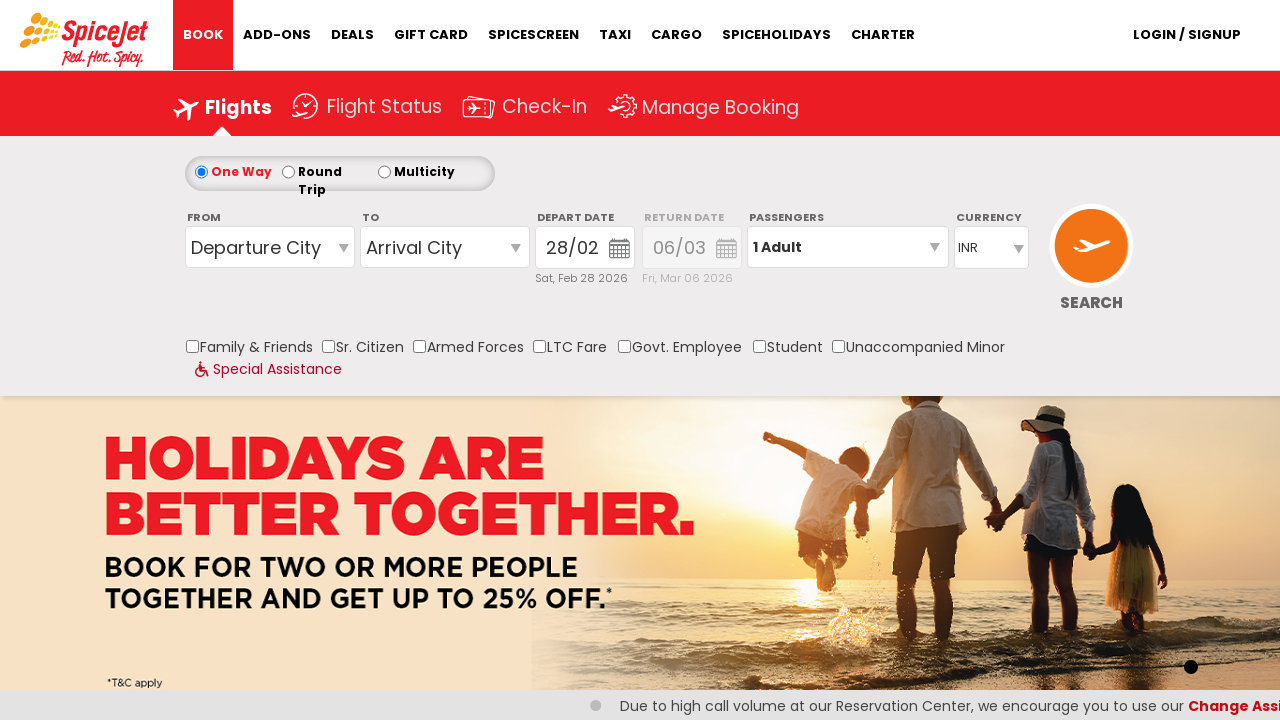

Waited for return date field selector #marketDate_2 to be present
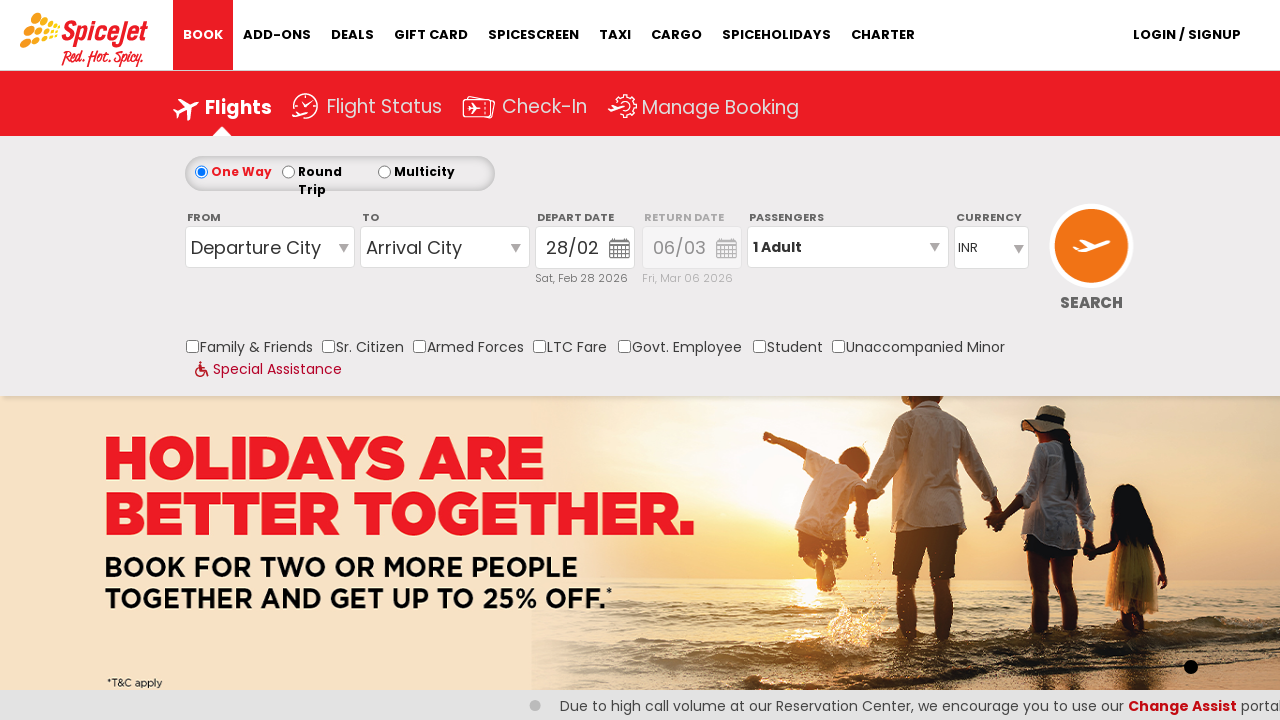

Located return date field element
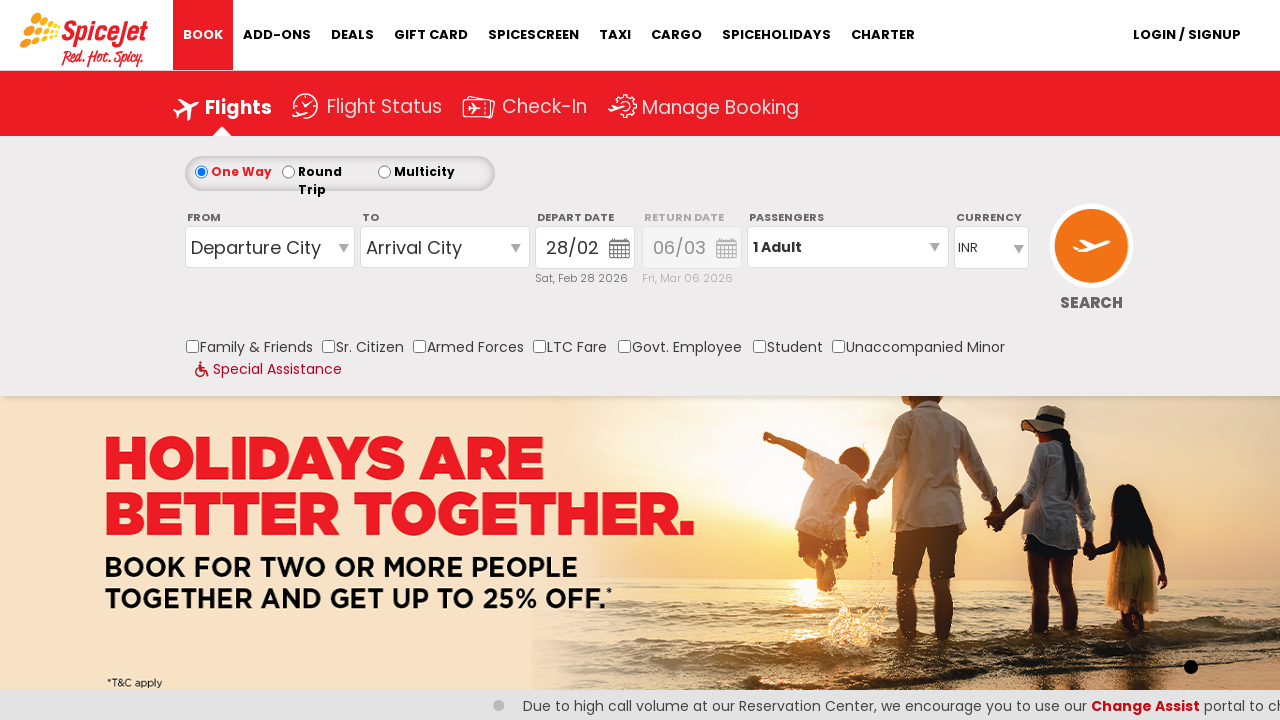

Retrieved style attribute from return date field
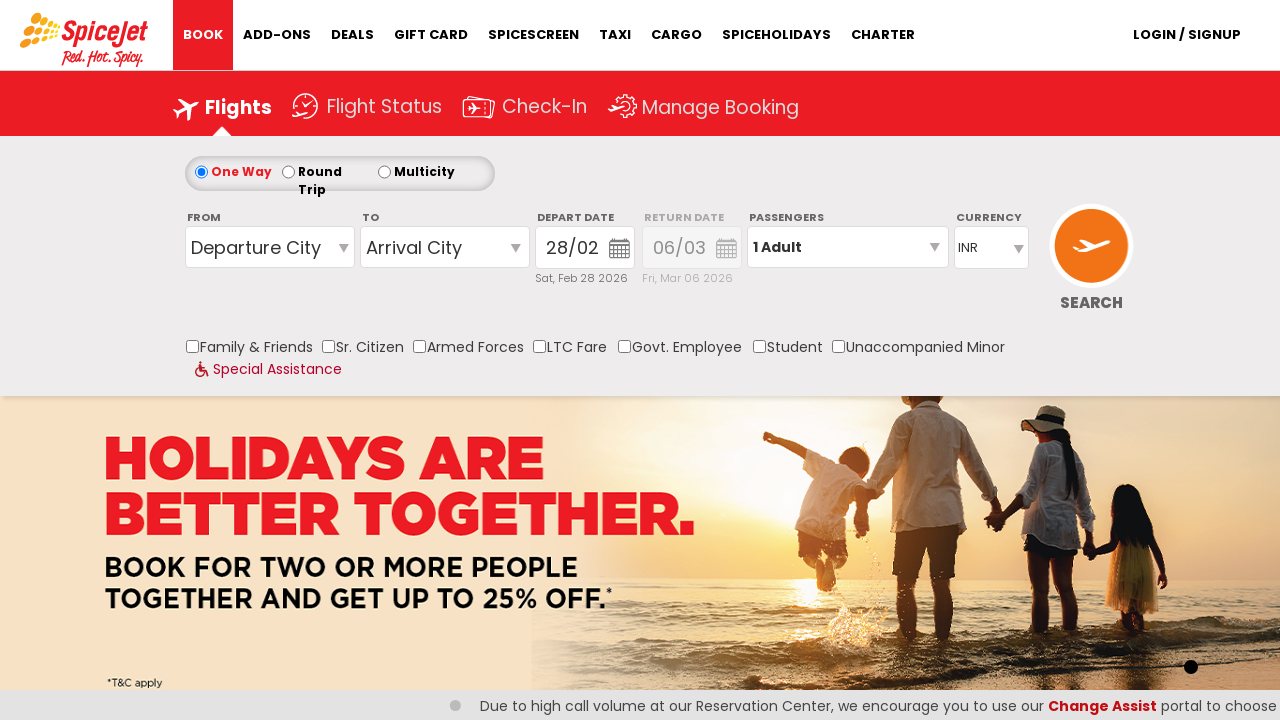

Asserted that style attribute exists on return date field
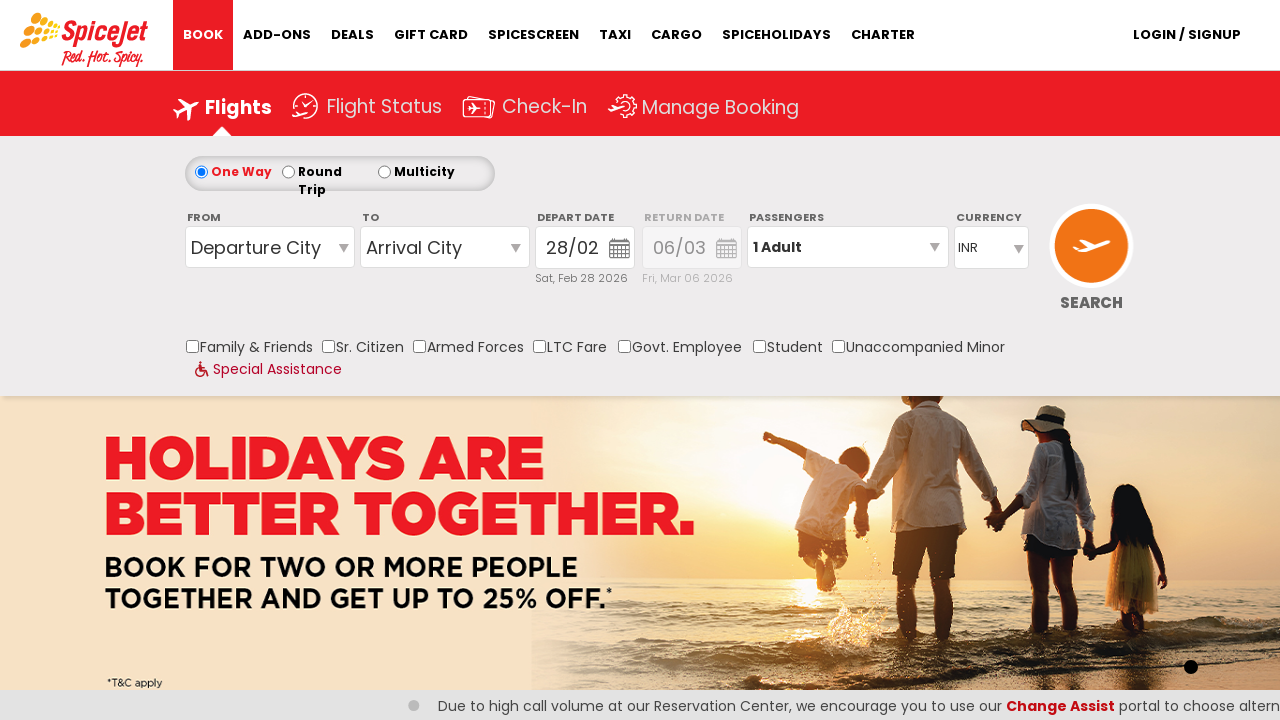

Asserted that return date field has opacity 0.5 (disabled state)
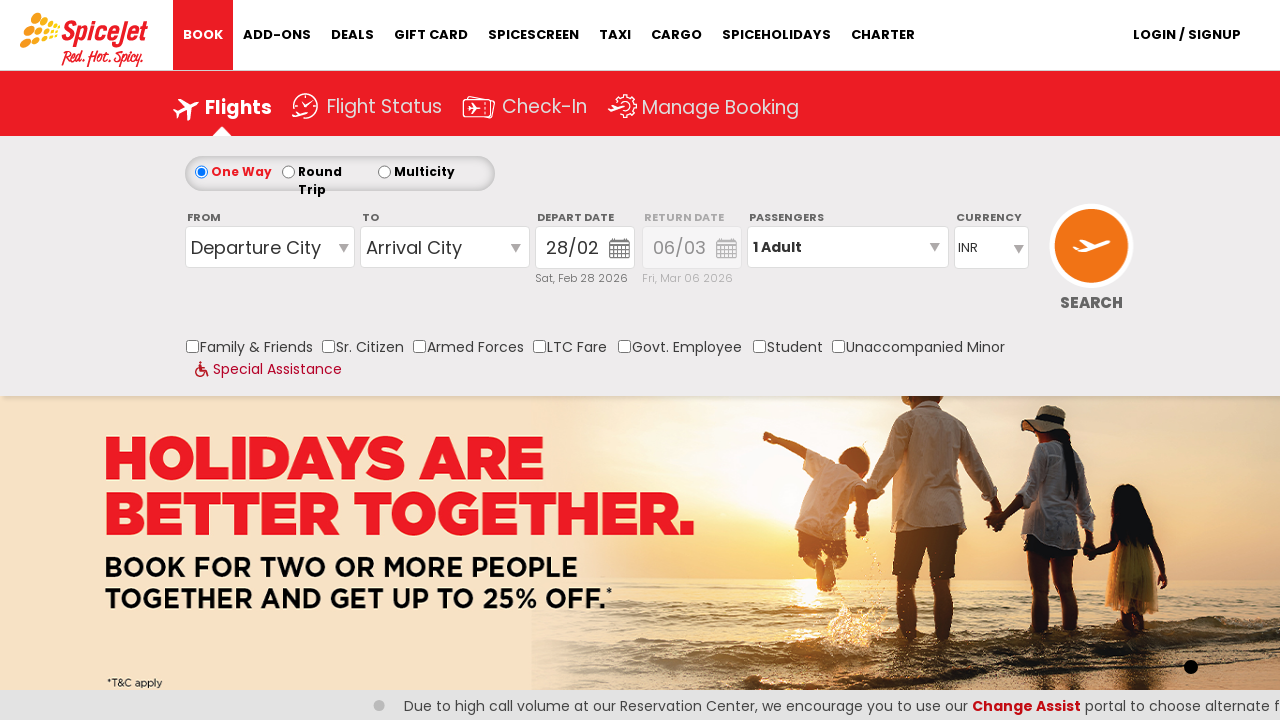

Asserted that style does not contain '1' without '0.5'
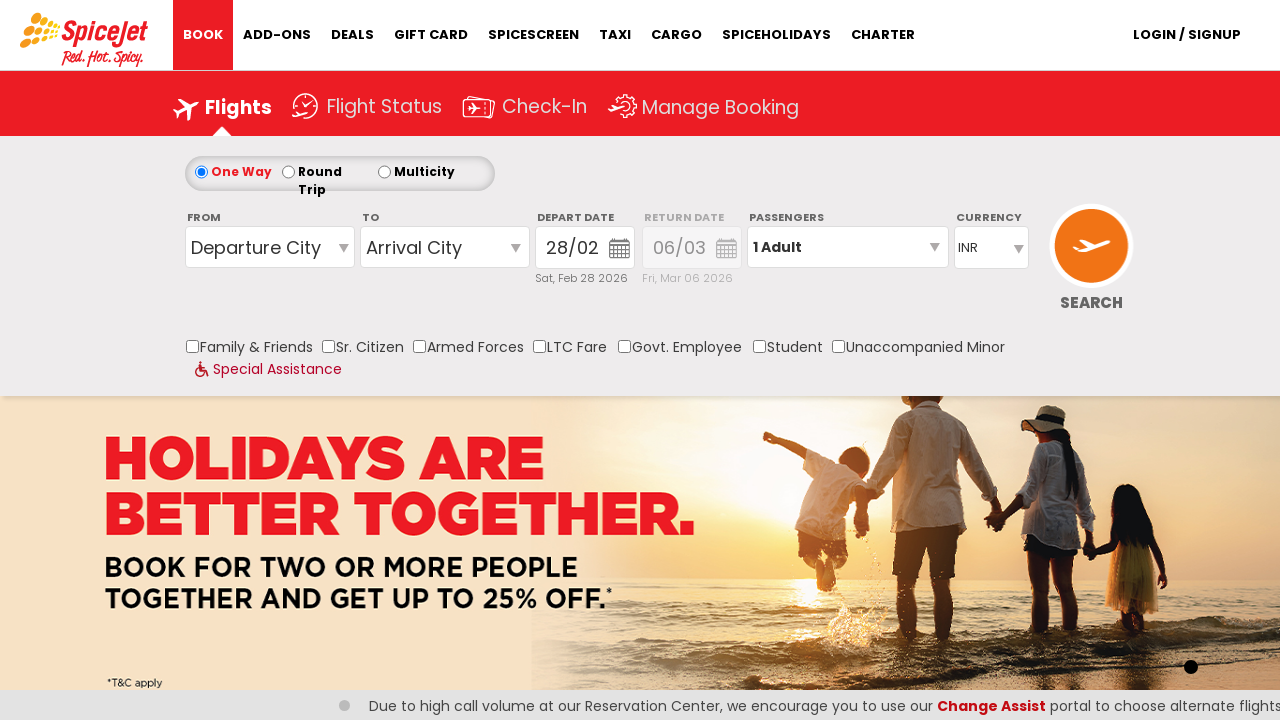

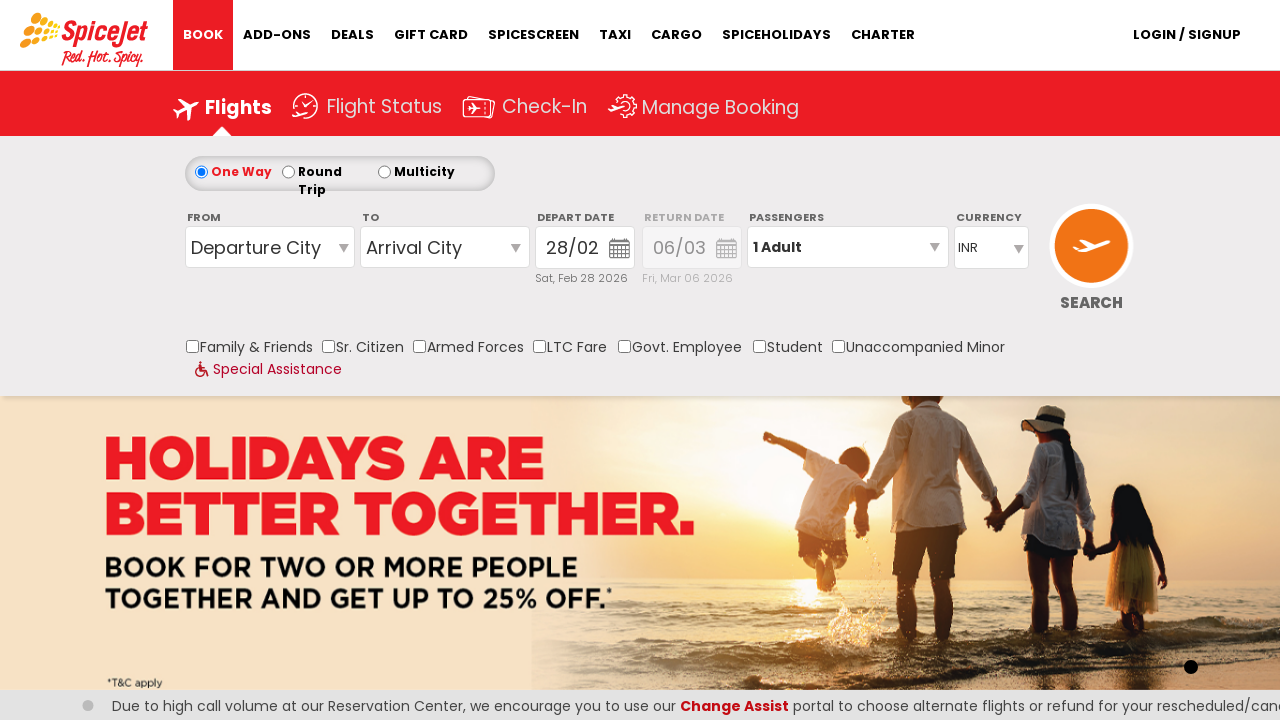